Tests checkbox interaction on a registration form by verifying a checkbox is enabled and then clicking it if enabled

Starting URL: https://demo.automationtesting.in/Register.html

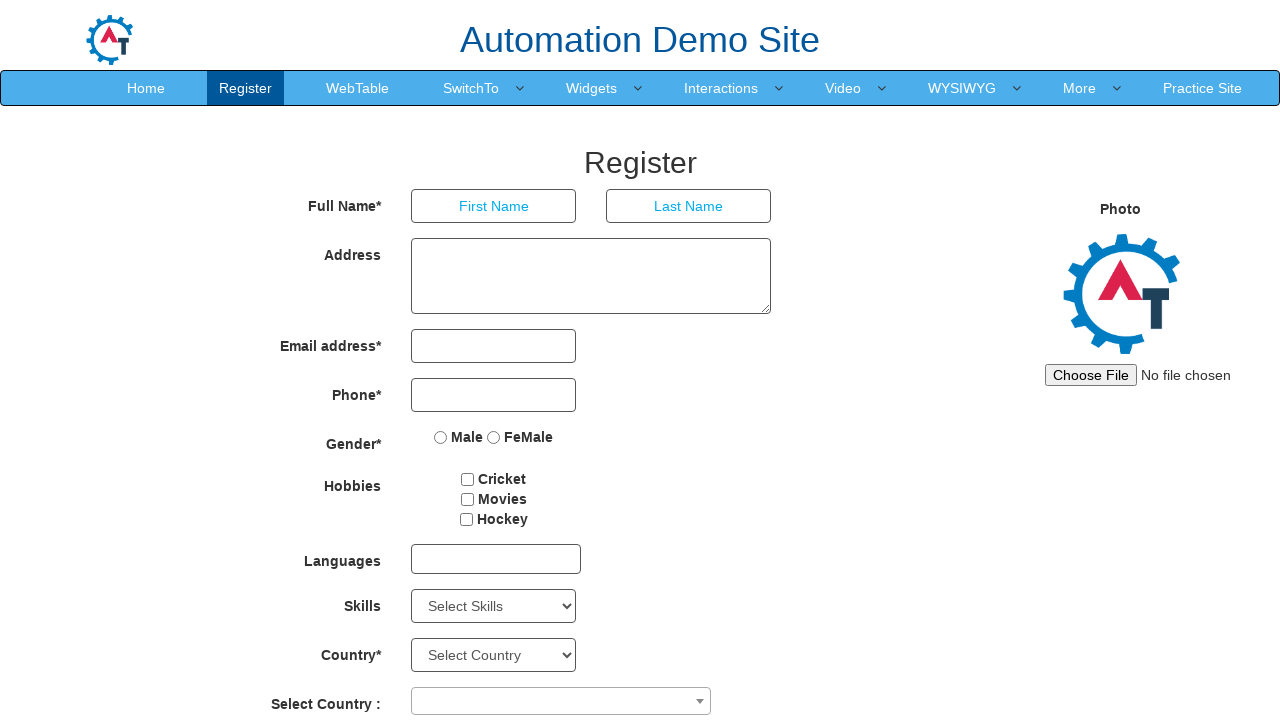

Waited for Hockey checkbox to be visible
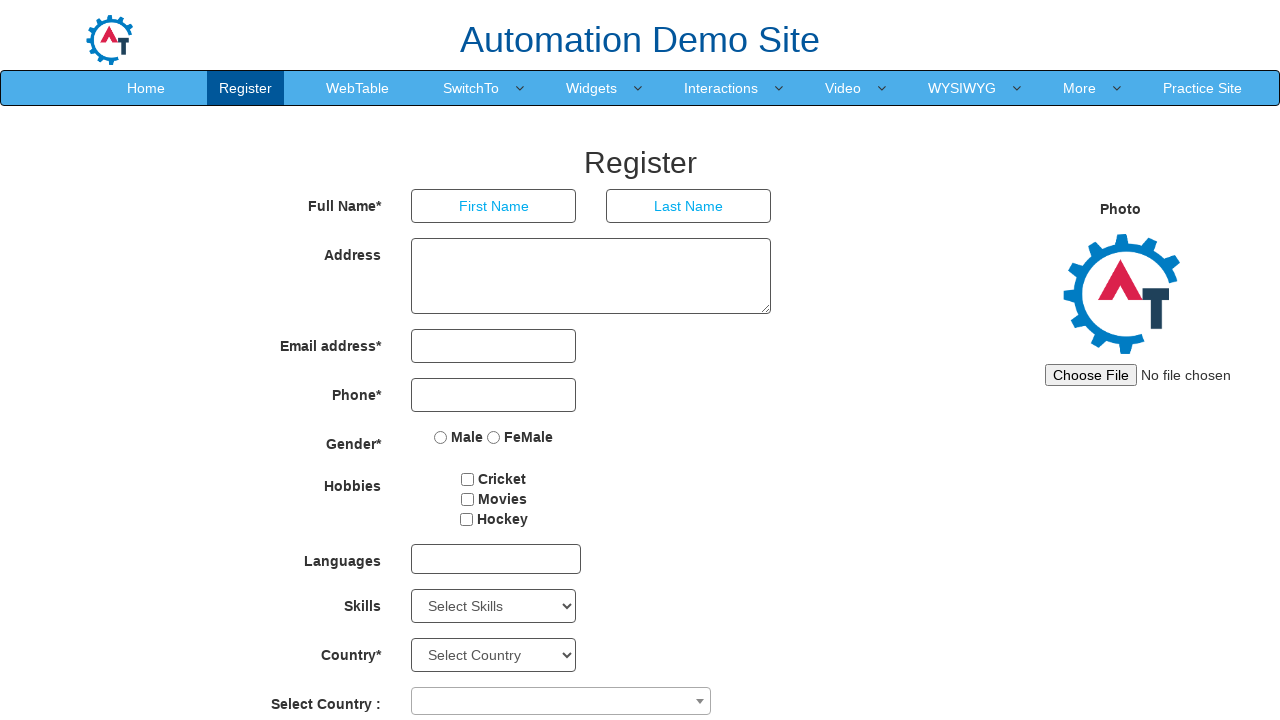

Located Hockey checkbox element
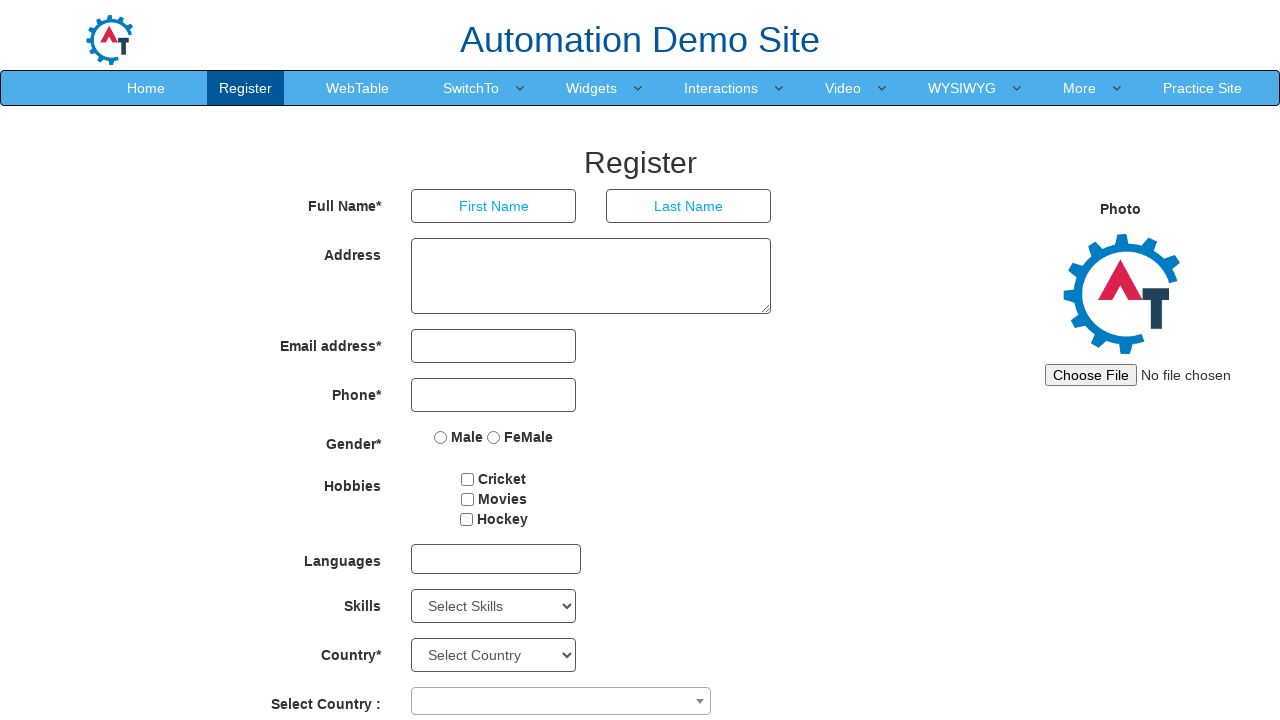

Verified Hockey checkbox is enabled
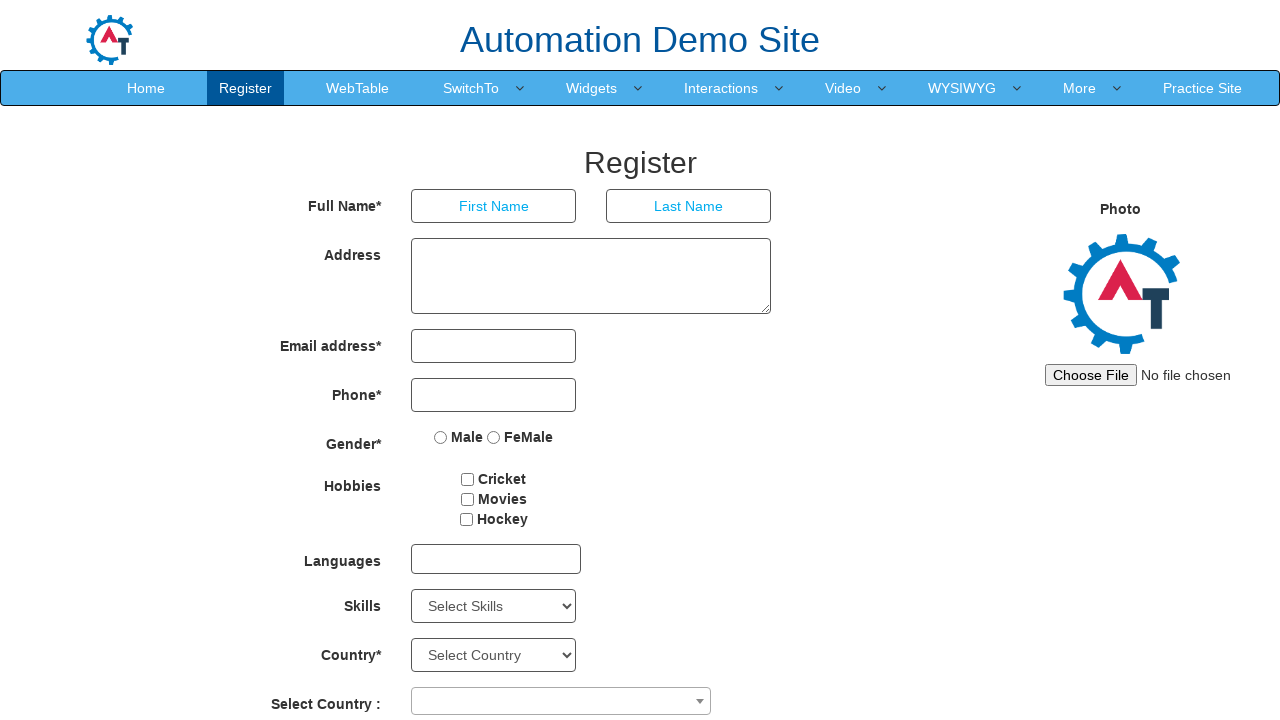

Clicked Hockey checkbox at (466, 519) on input#checkbox3[value='Hockey']
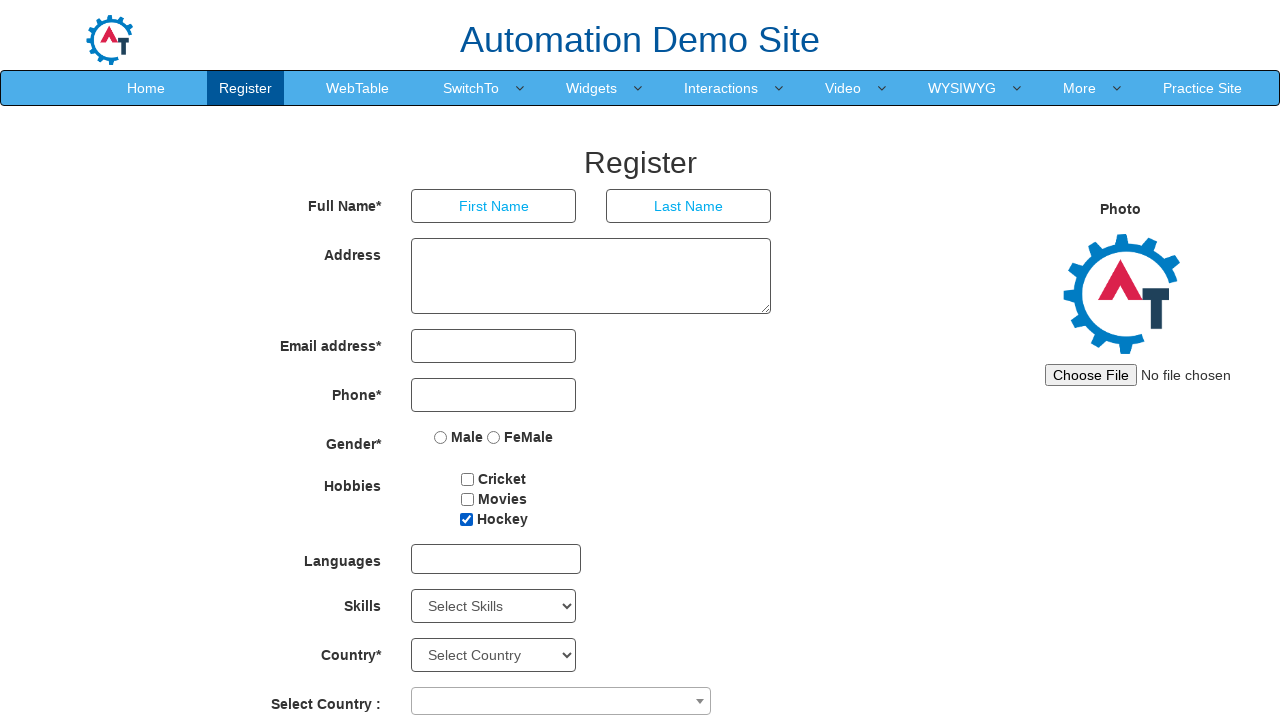

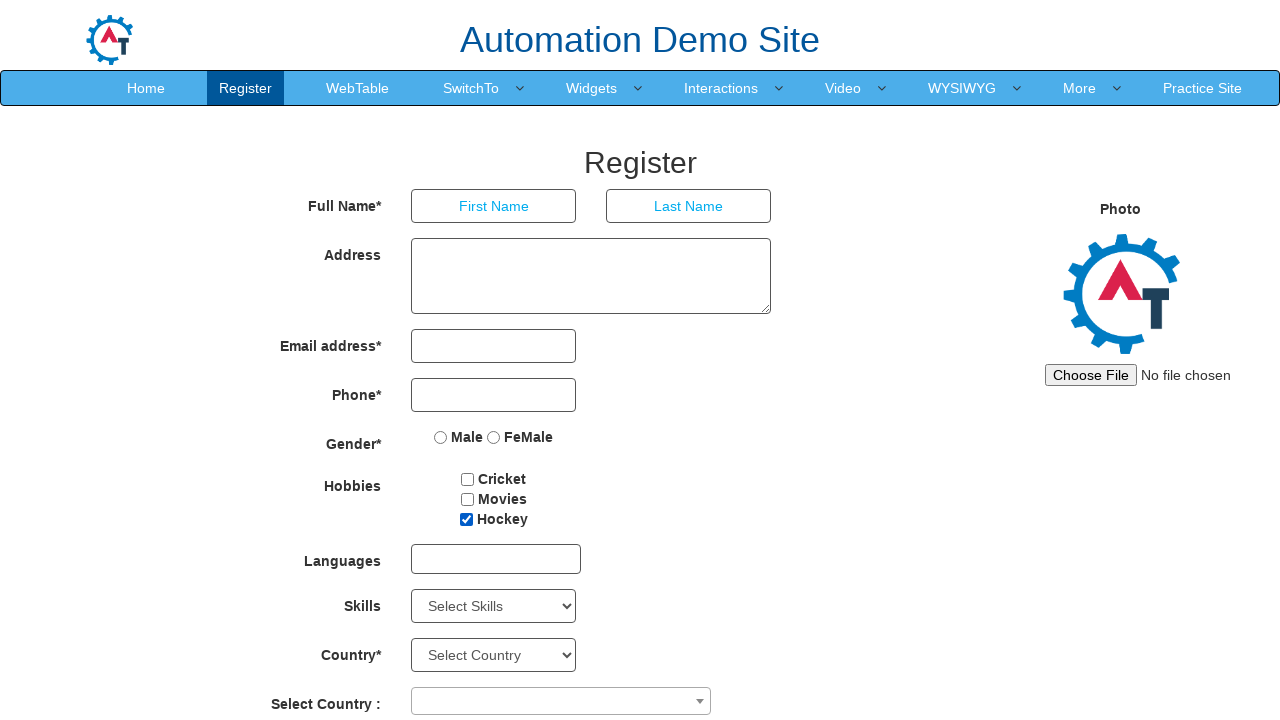